Fills out a form by entering first name and last name fields on the Formy project test page

Starting URL: https://formy-project.herokuapp.com/form

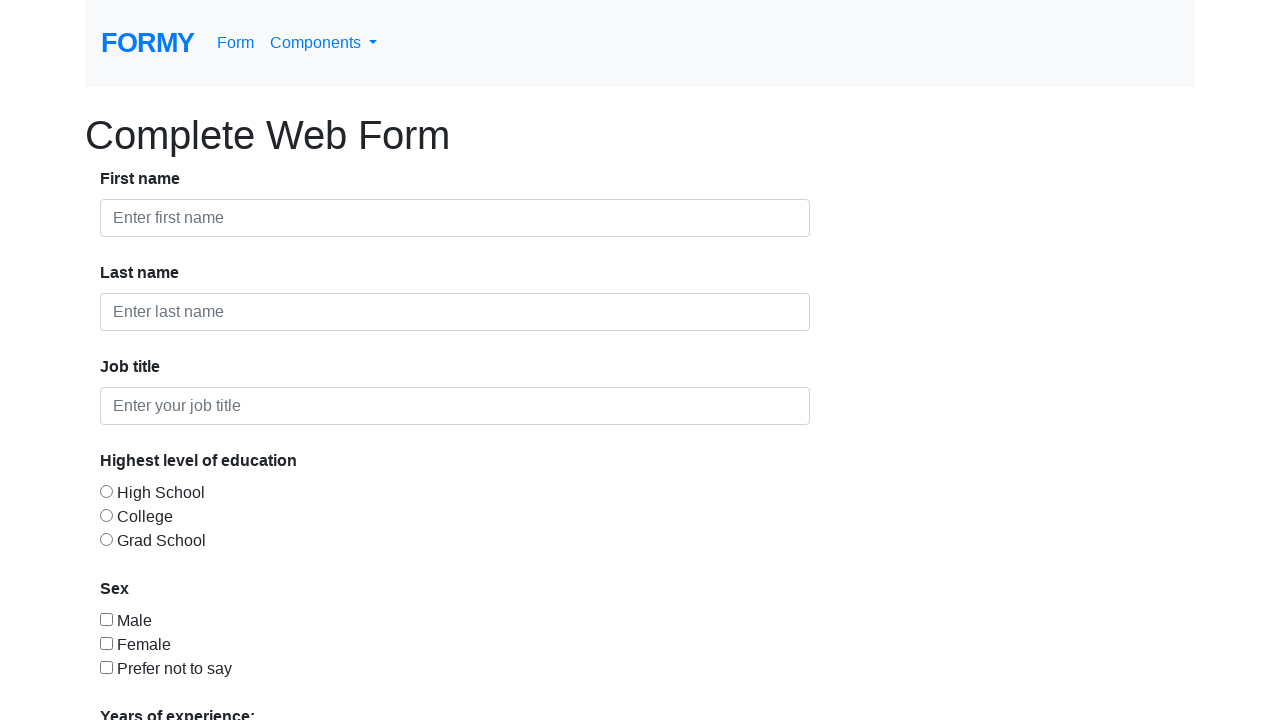

Filled first name field with 'Eido' on #first-name
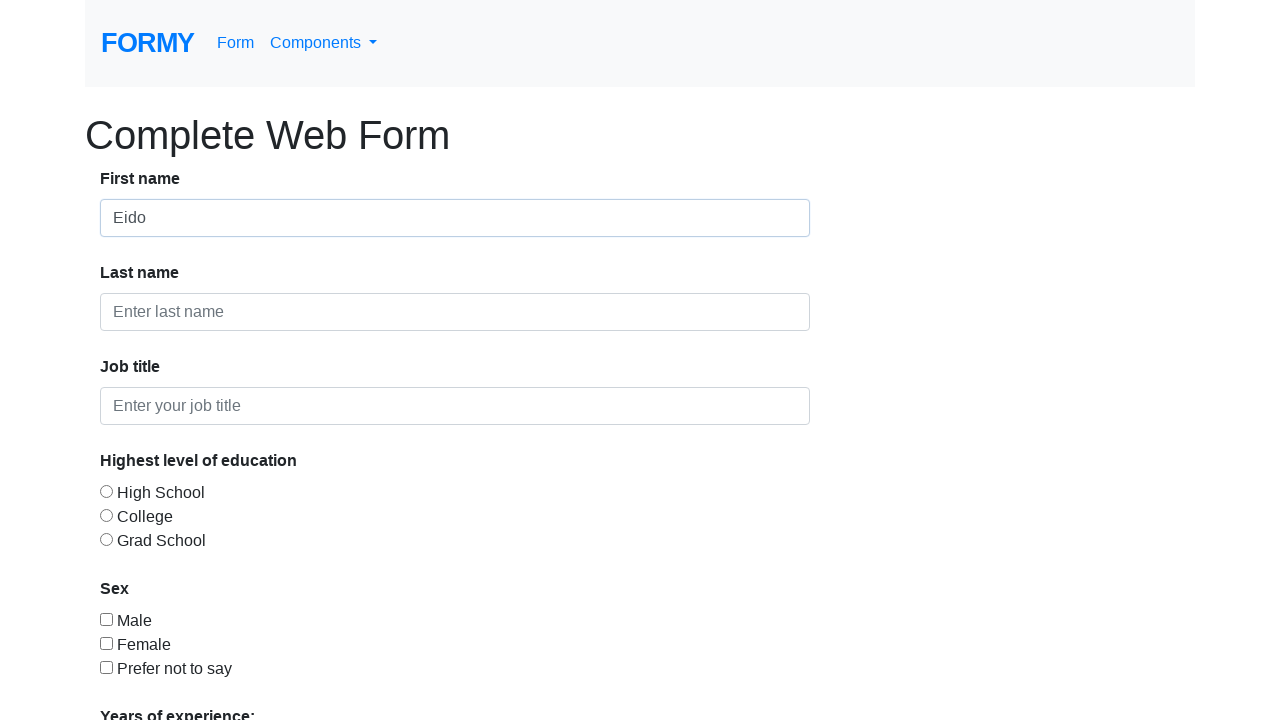

Filled last name field with 'crowley' on #last-name
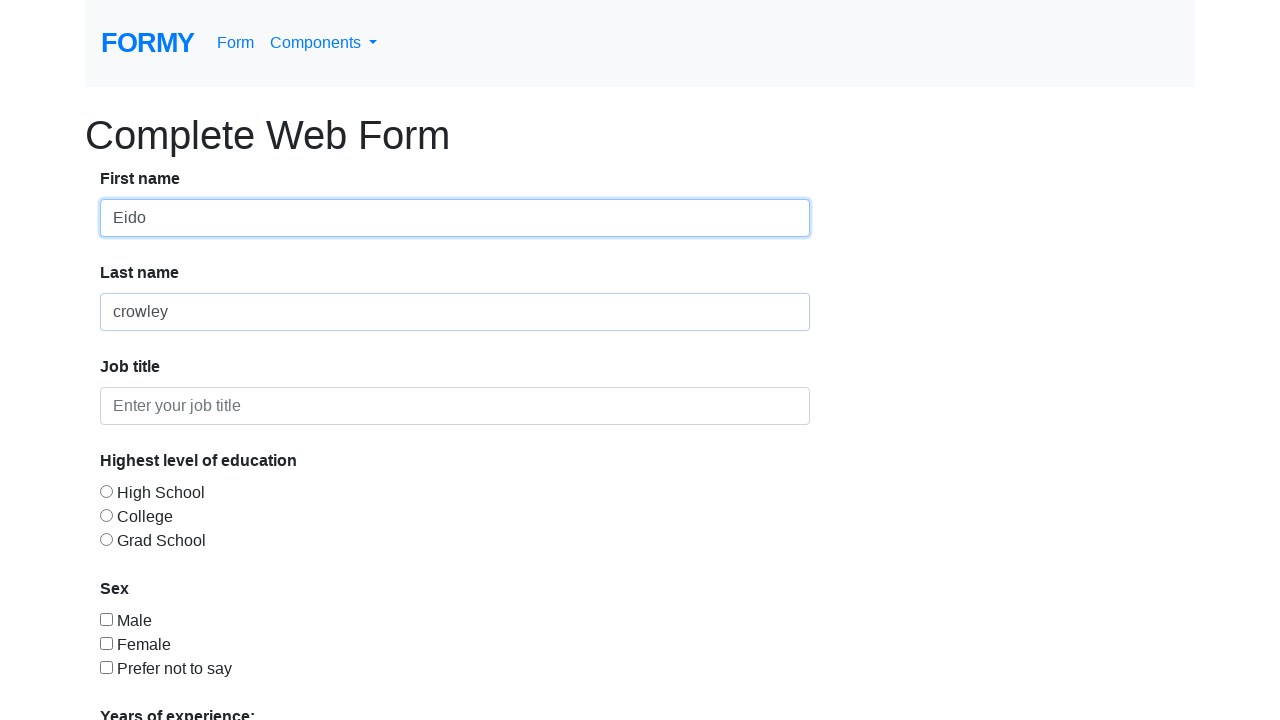

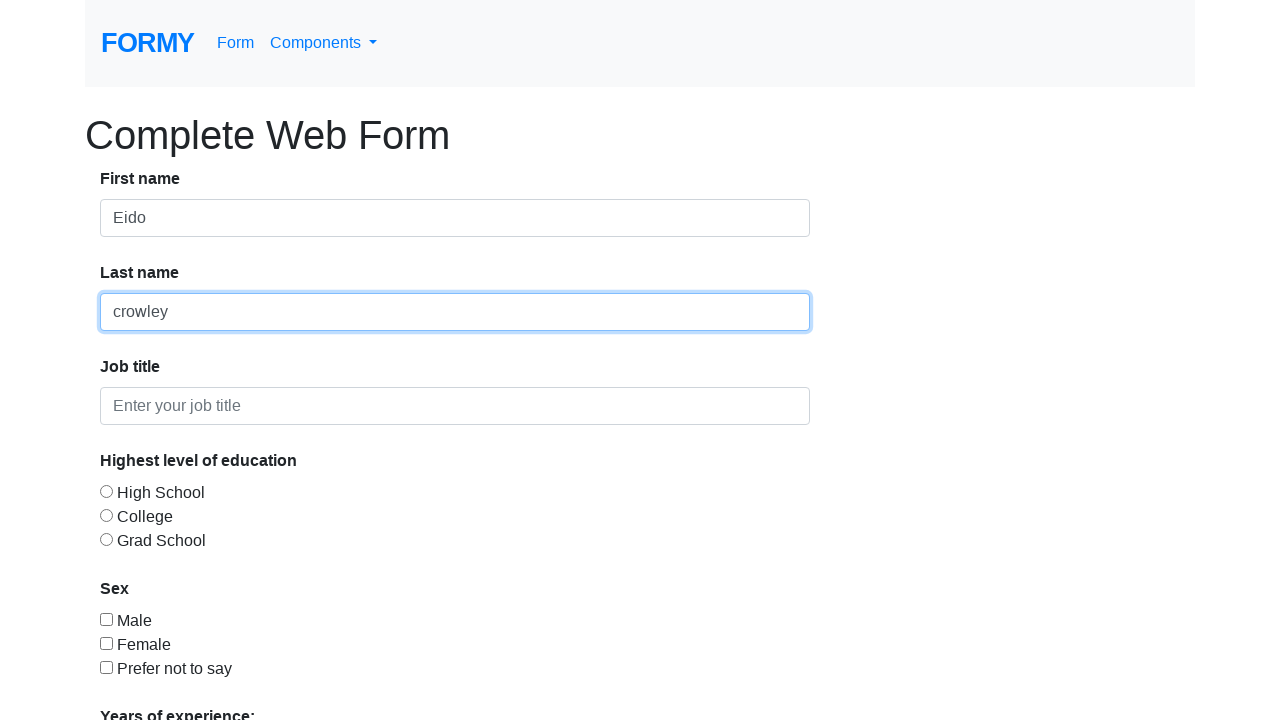